Navigates to ITLearn360 website and verifies that navigation links are present on the page

Starting URL: https://www.itlearn360.com/

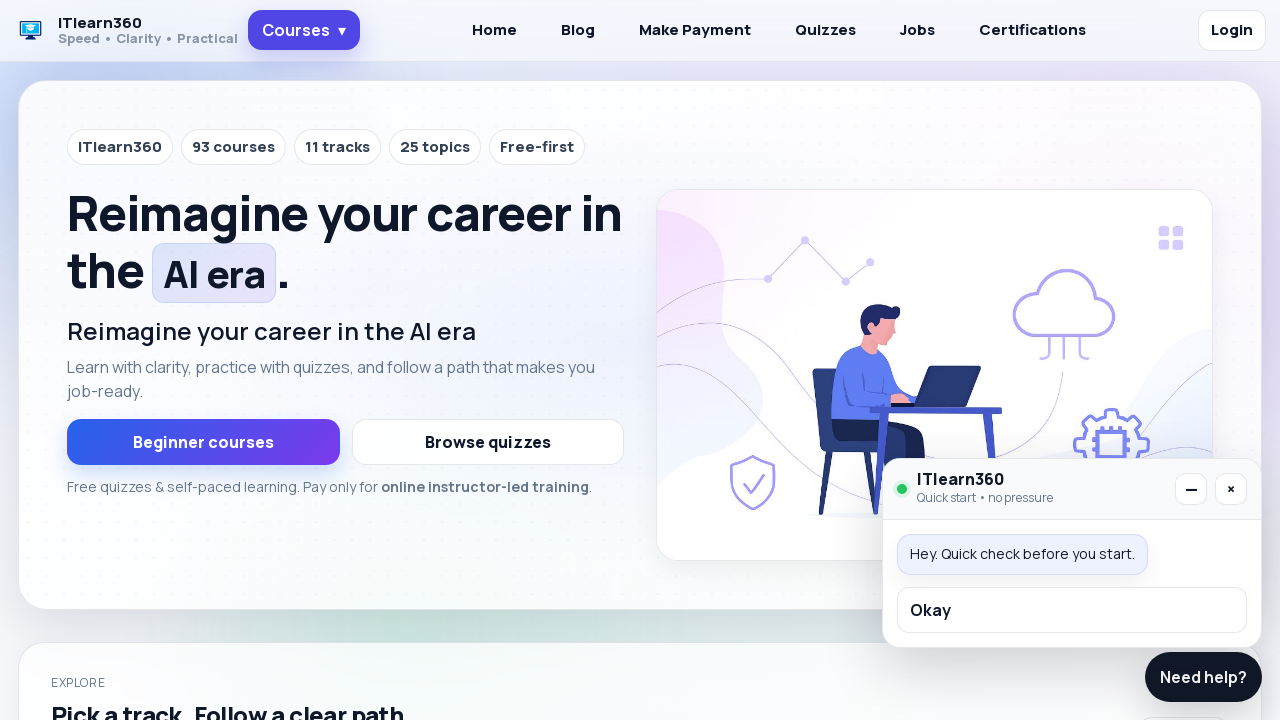

Waited for navigation links to load on ITLearn360 homepage
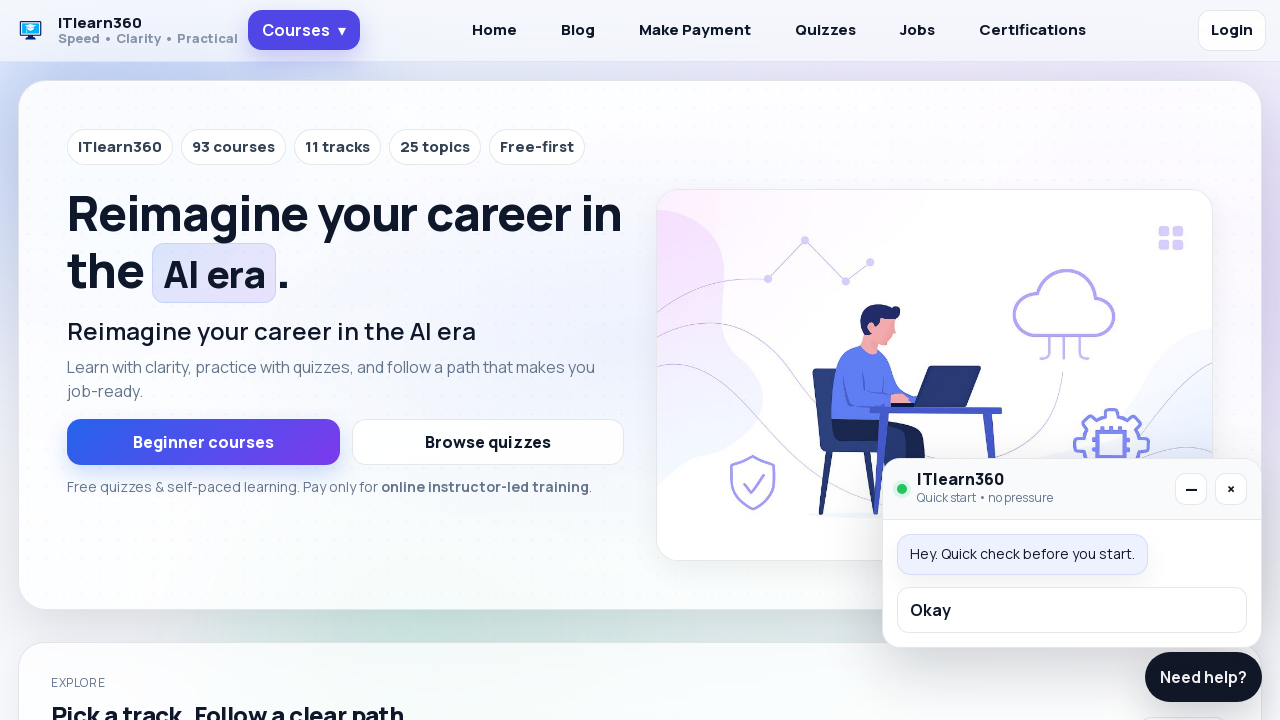

Located all navigation links on the page
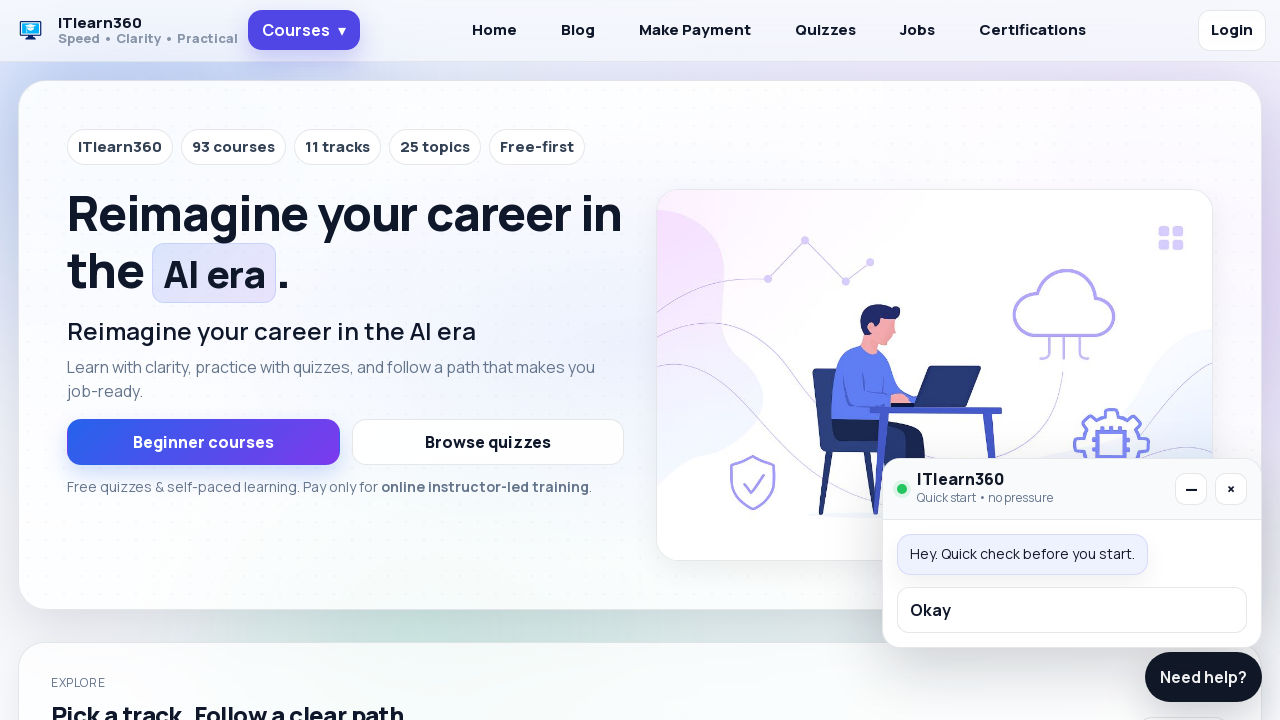

Verified that 36 navigation links are present on the page
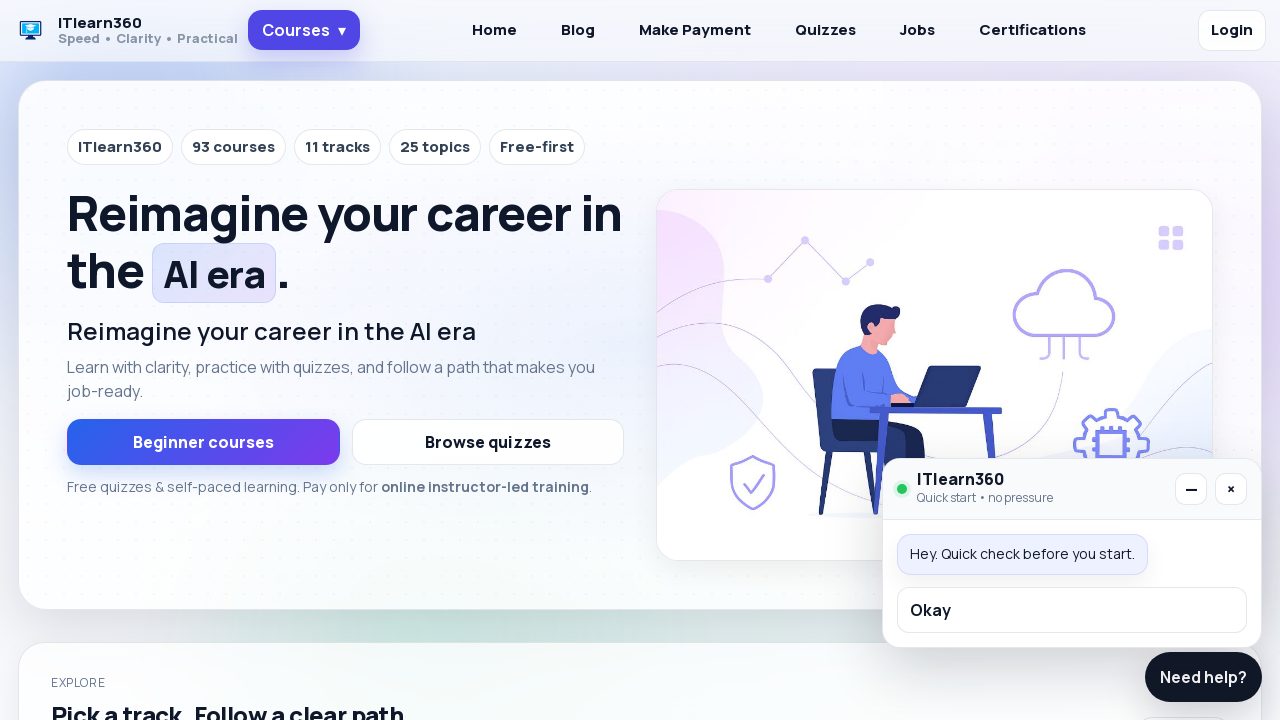

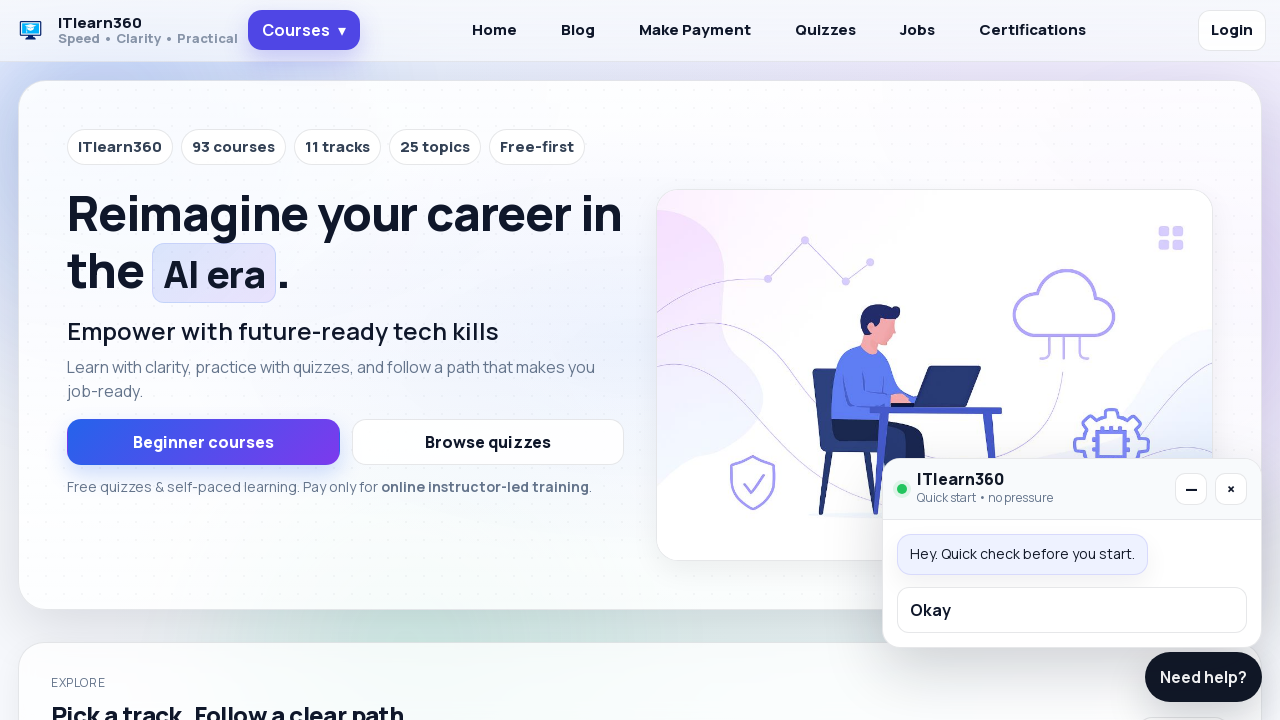